Tests mouse hover functionality by hovering over a "SwitchTo" navigation element to reveal a dropdown menu, then clicking on the "Windows" link option.

Starting URL: https://demo.automationtesting.in/Register.html

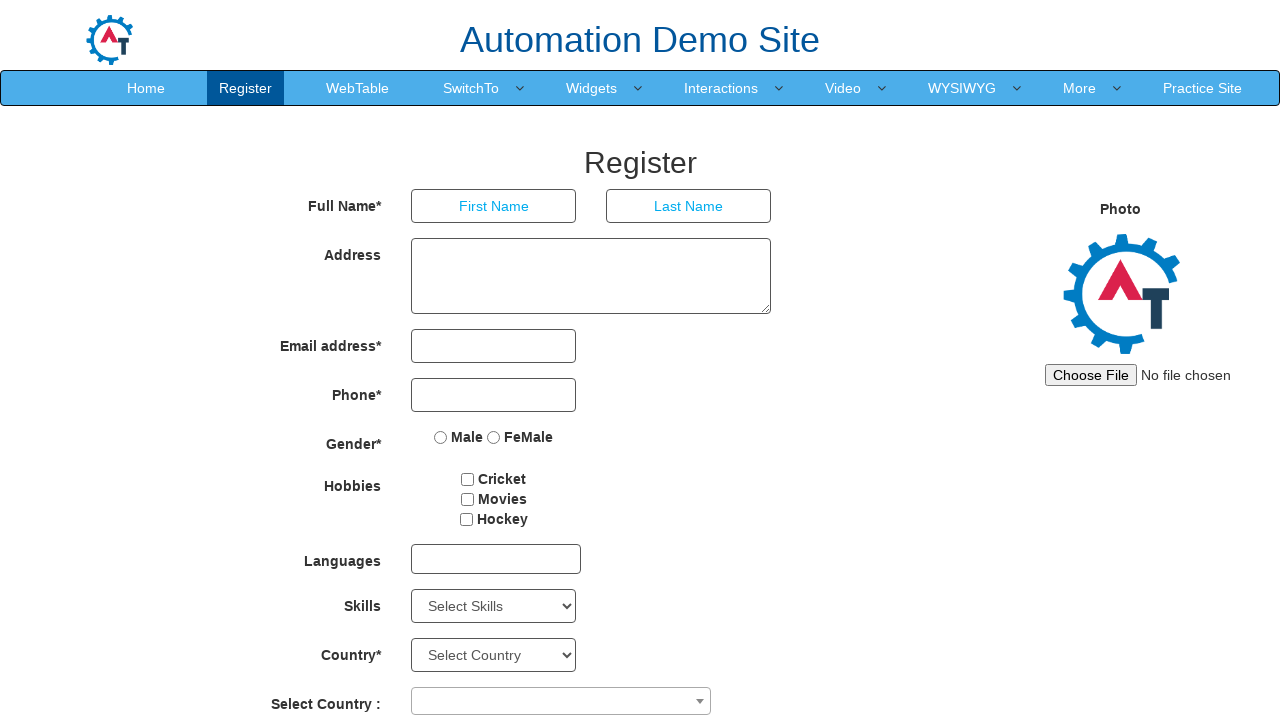

Hovered over 'SwitchTo' navigation element to reveal dropdown menu at (471, 88) on a >> internal:has-text="SwitchTo"i
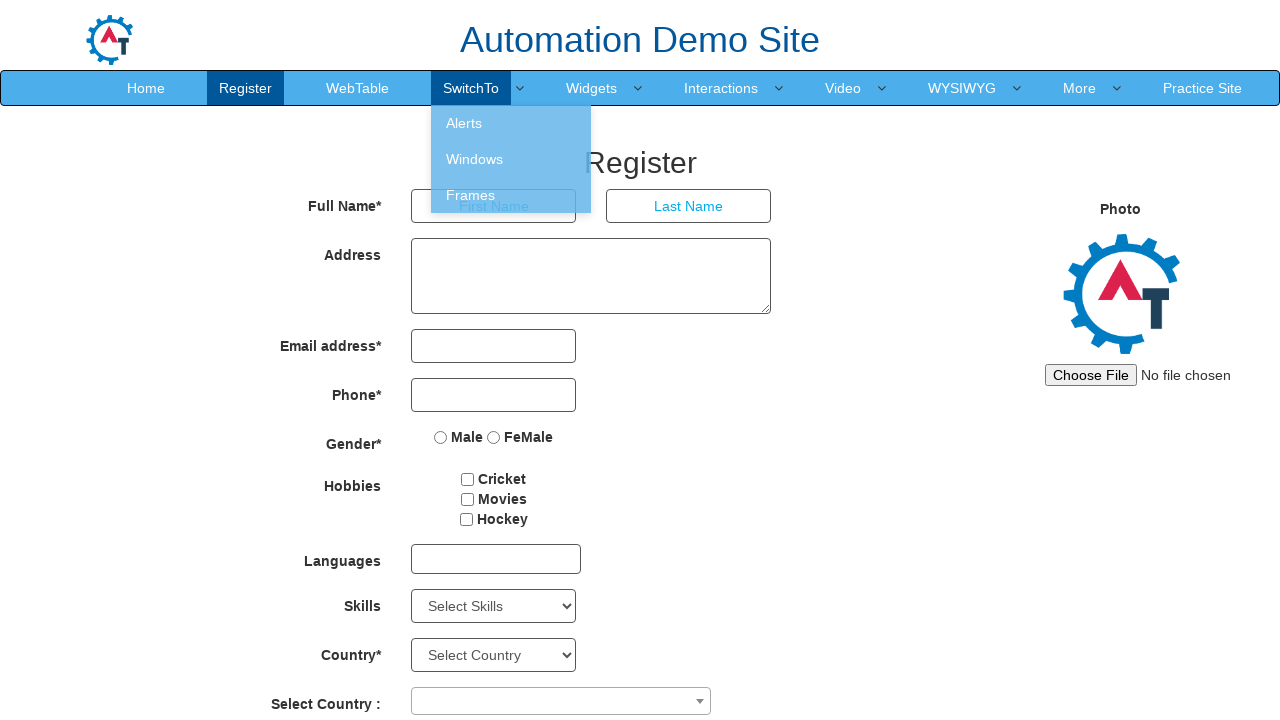

Waited for dropdown menu to appear
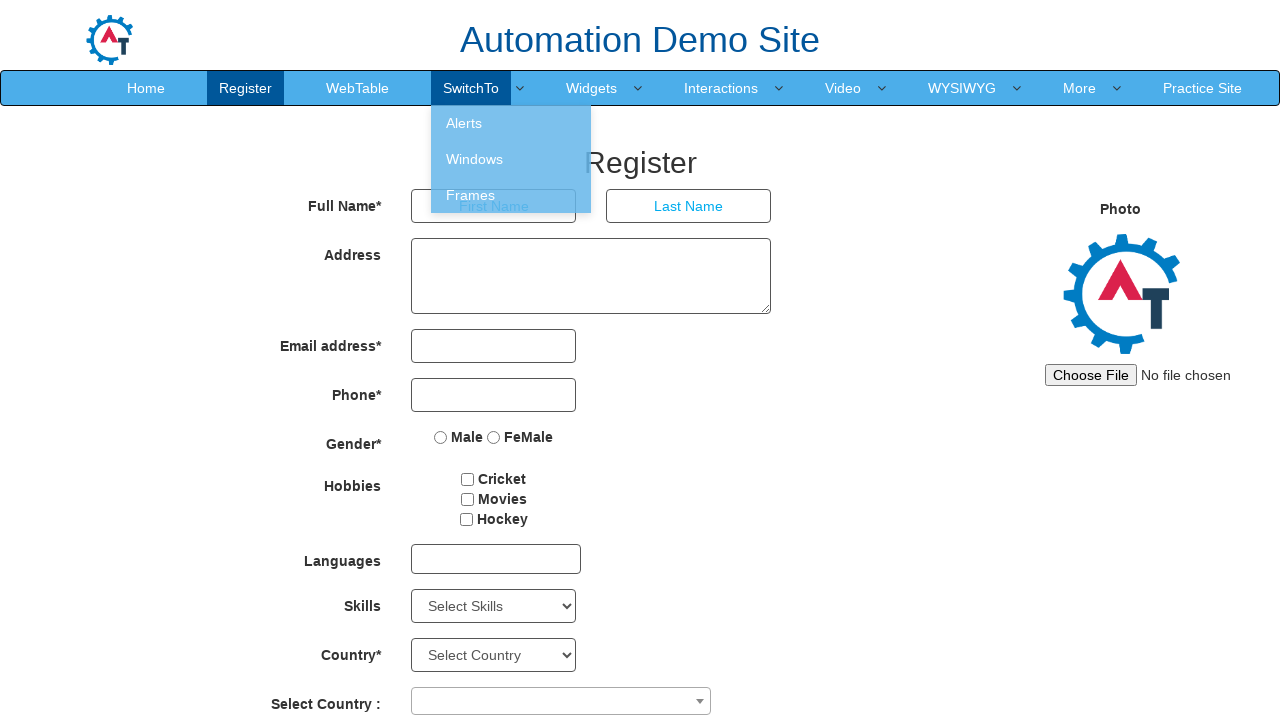

Clicked on 'Windows' link in the dropdown menu at (511, 159) on a:has-text('Windows')
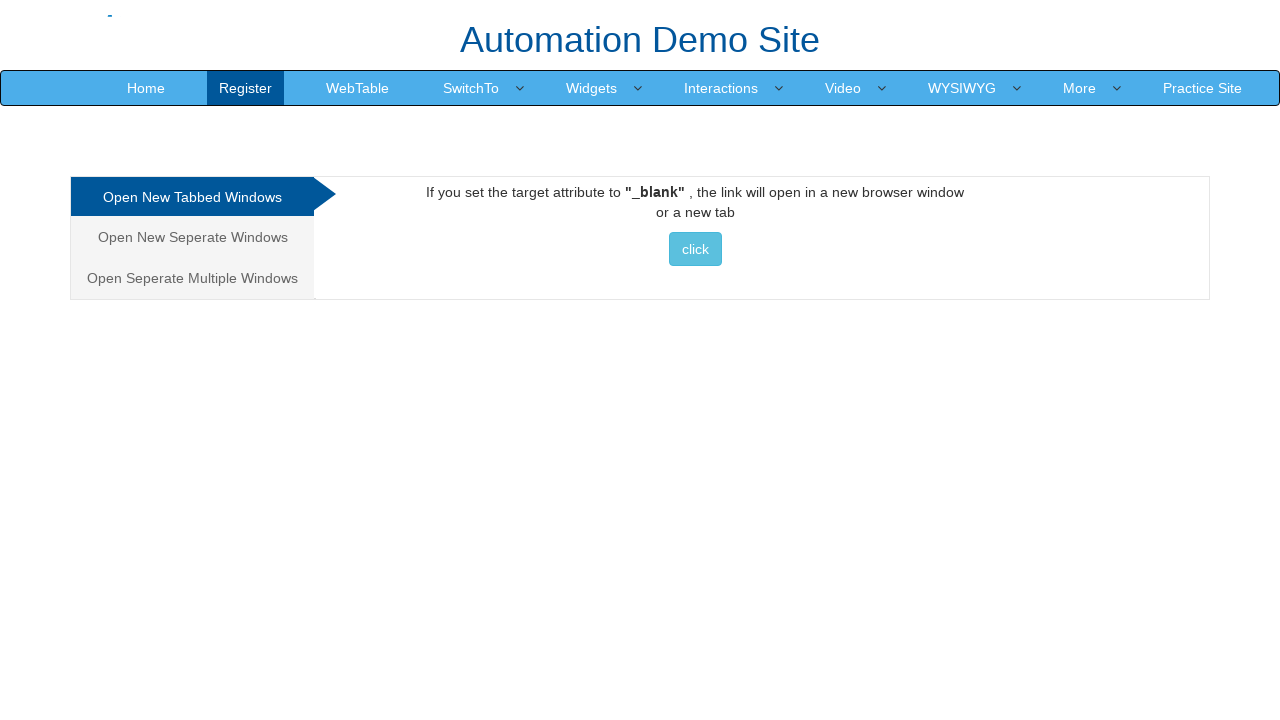

Navigation completed and page loaded
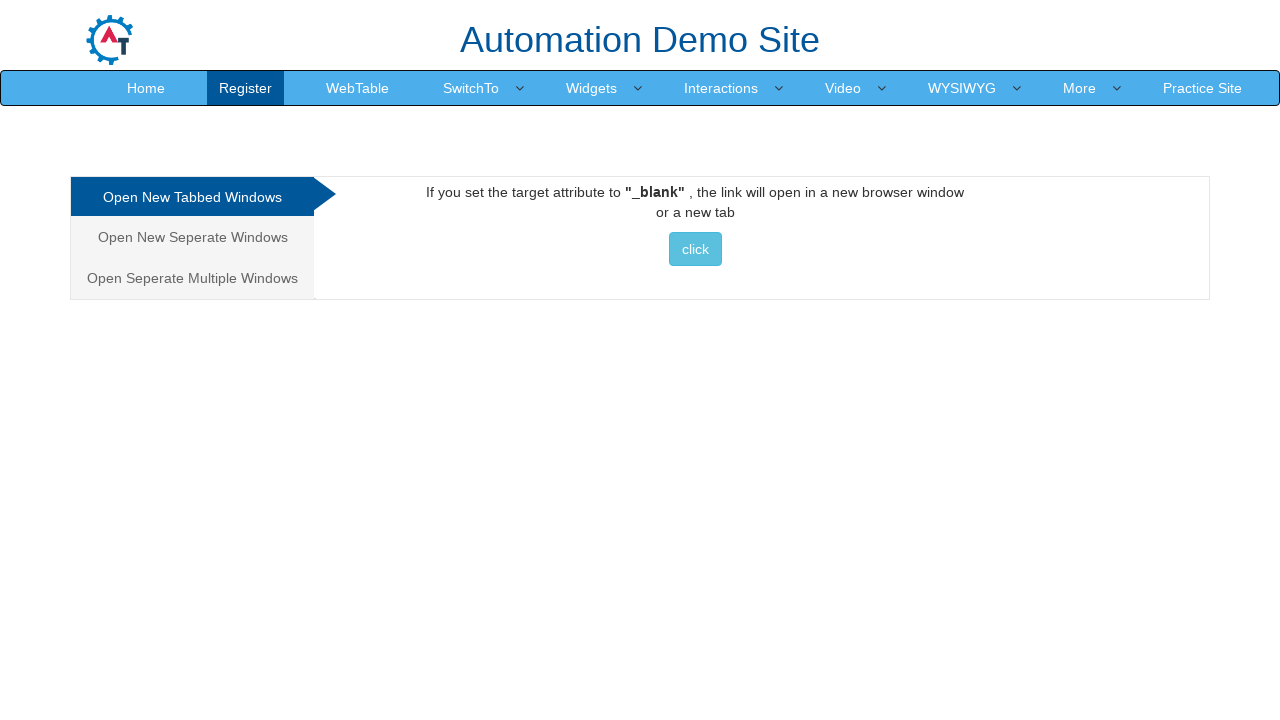

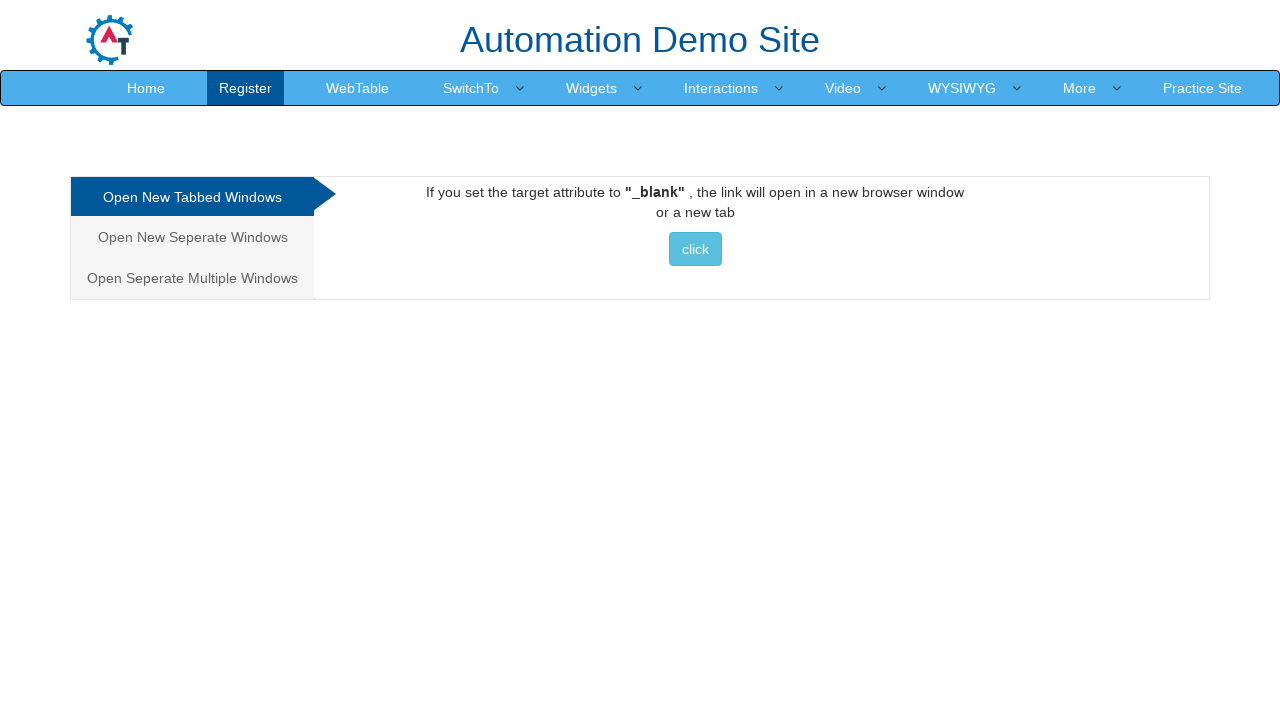